Tests dynamic controls functionality by clicking a checkbox, removing it via button, then enabling a disabled text input field and verifying the state changes.

Starting URL: http://the-internet.herokuapp.com/dynamic_controls

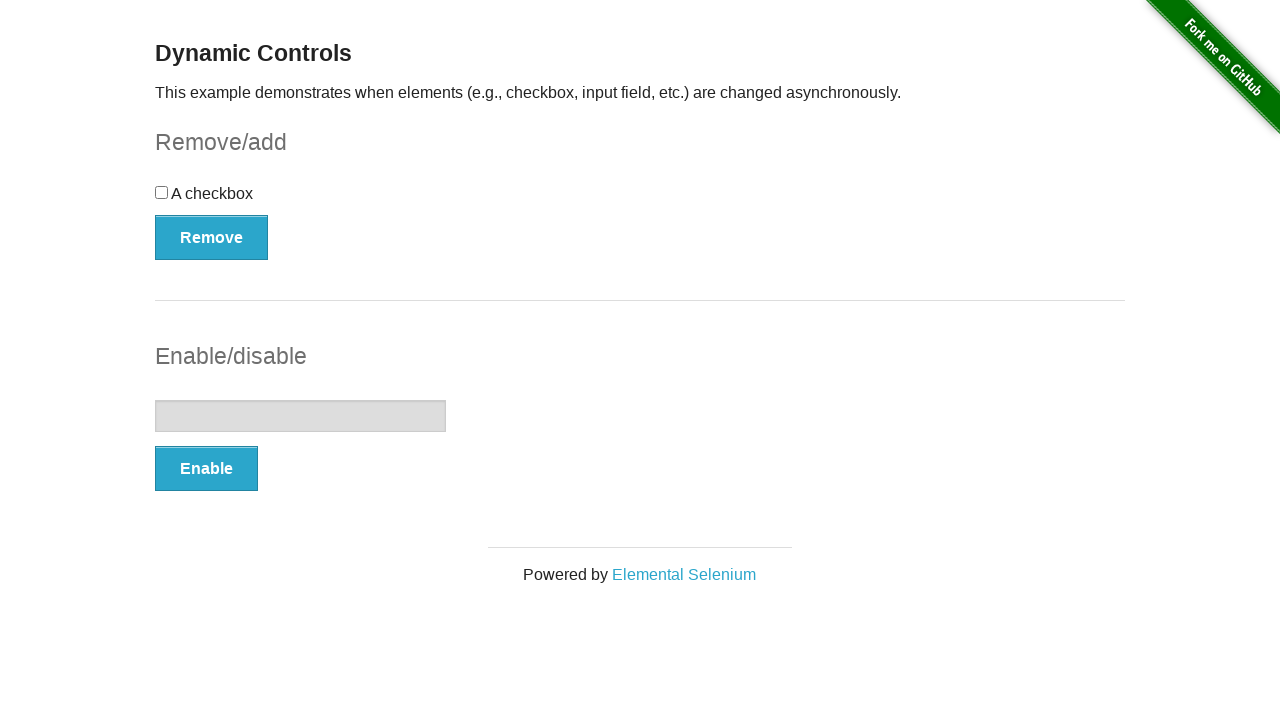

Clicked the checkbox to check it at (162, 192) on input[type='checkbox']
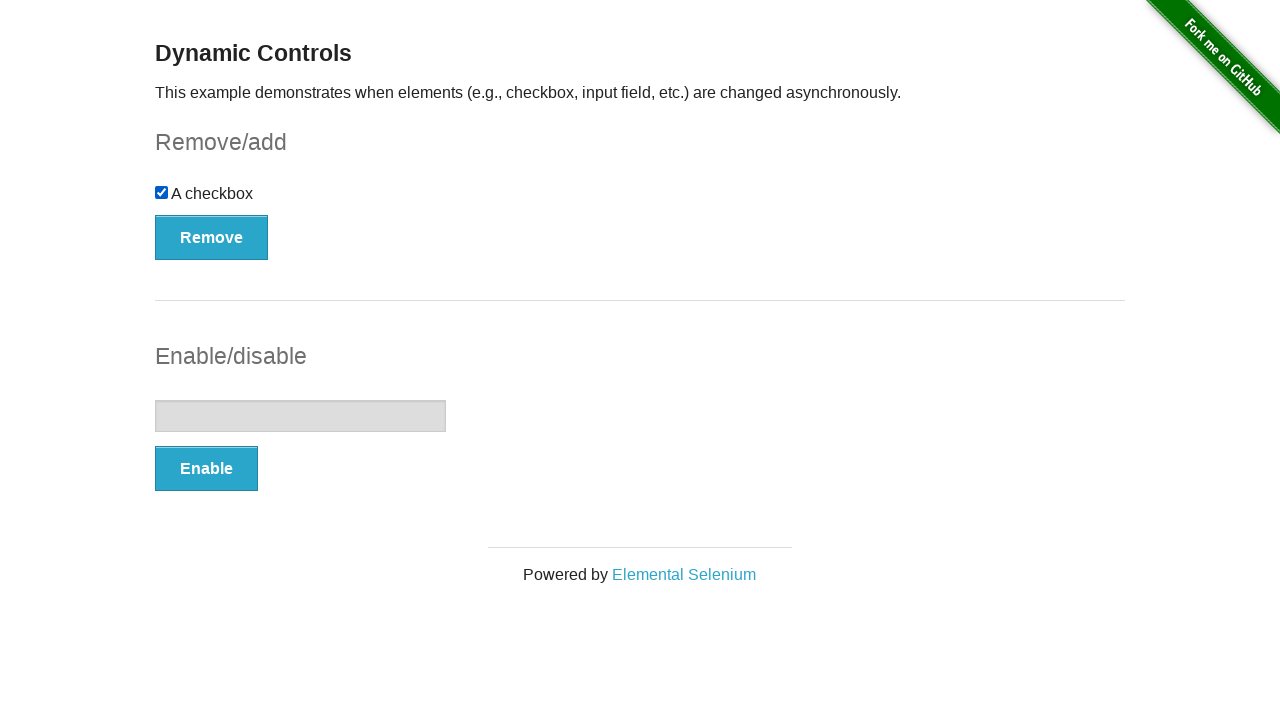

Clicked the Remove button to remove the checkbox at (212, 237) on #checkbox-example button
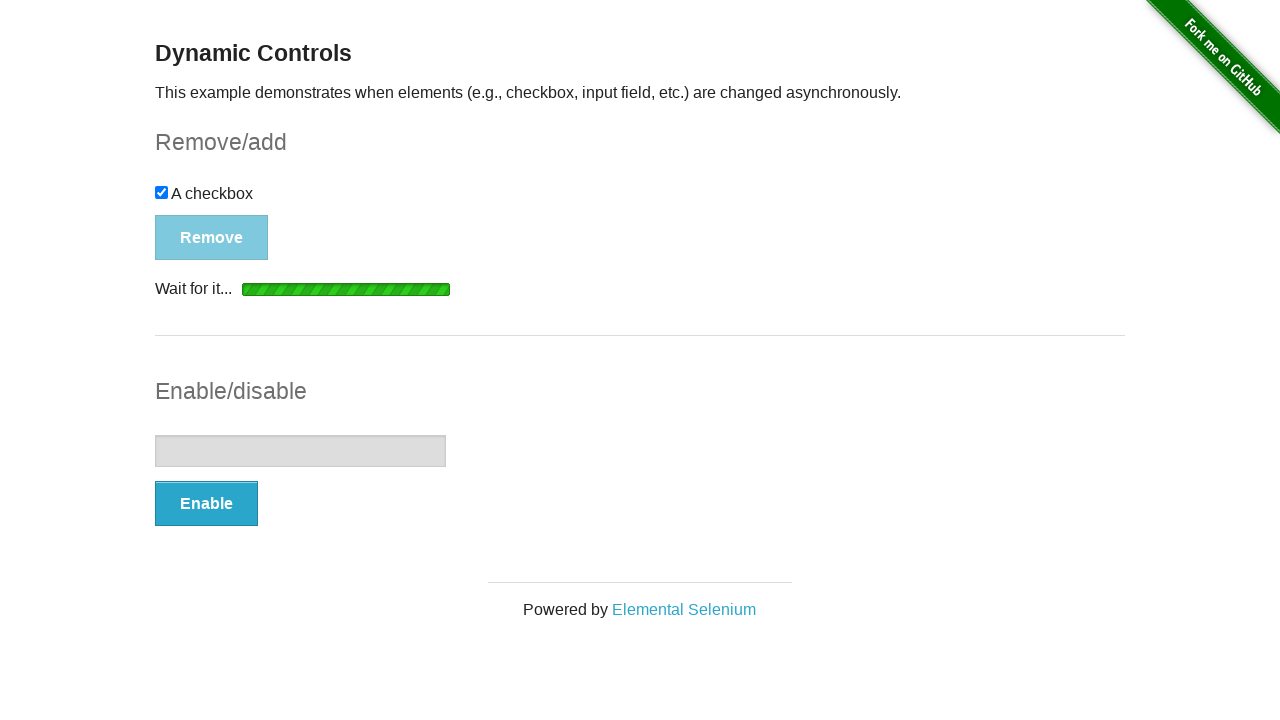

Confirmed 'It's gone!' message appeared
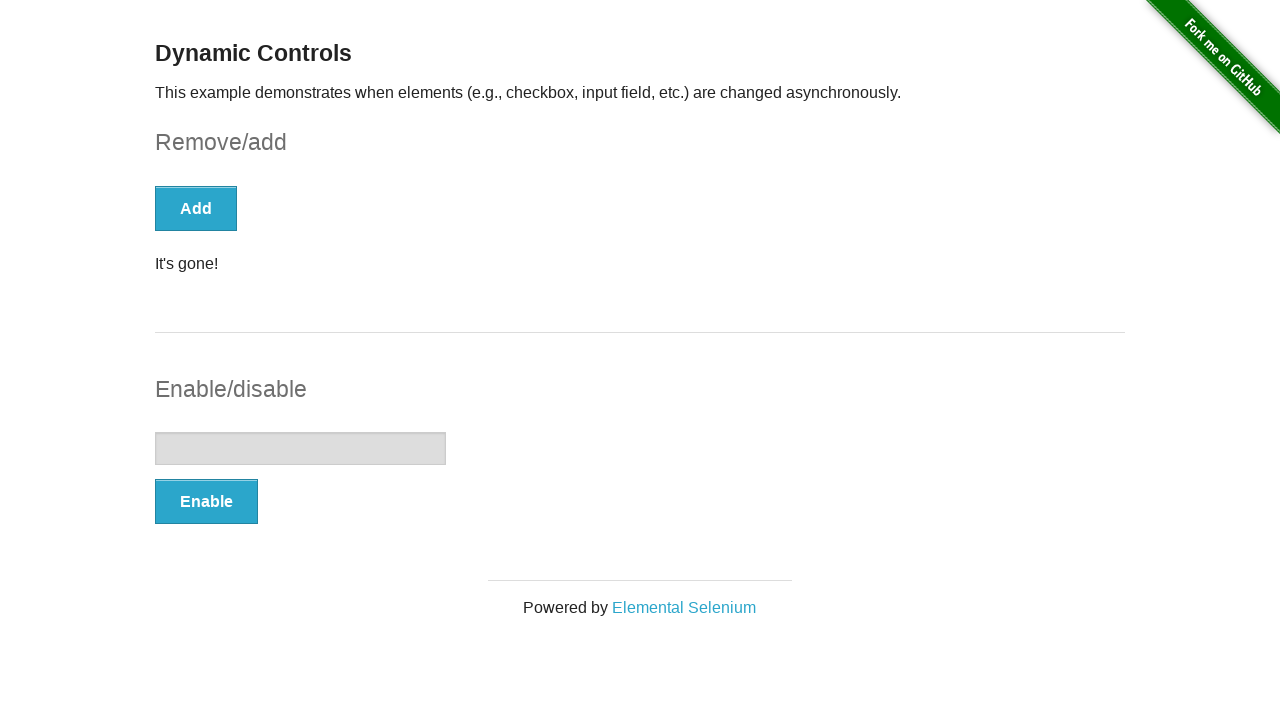

Confirmed checkbox has been removed from the DOM
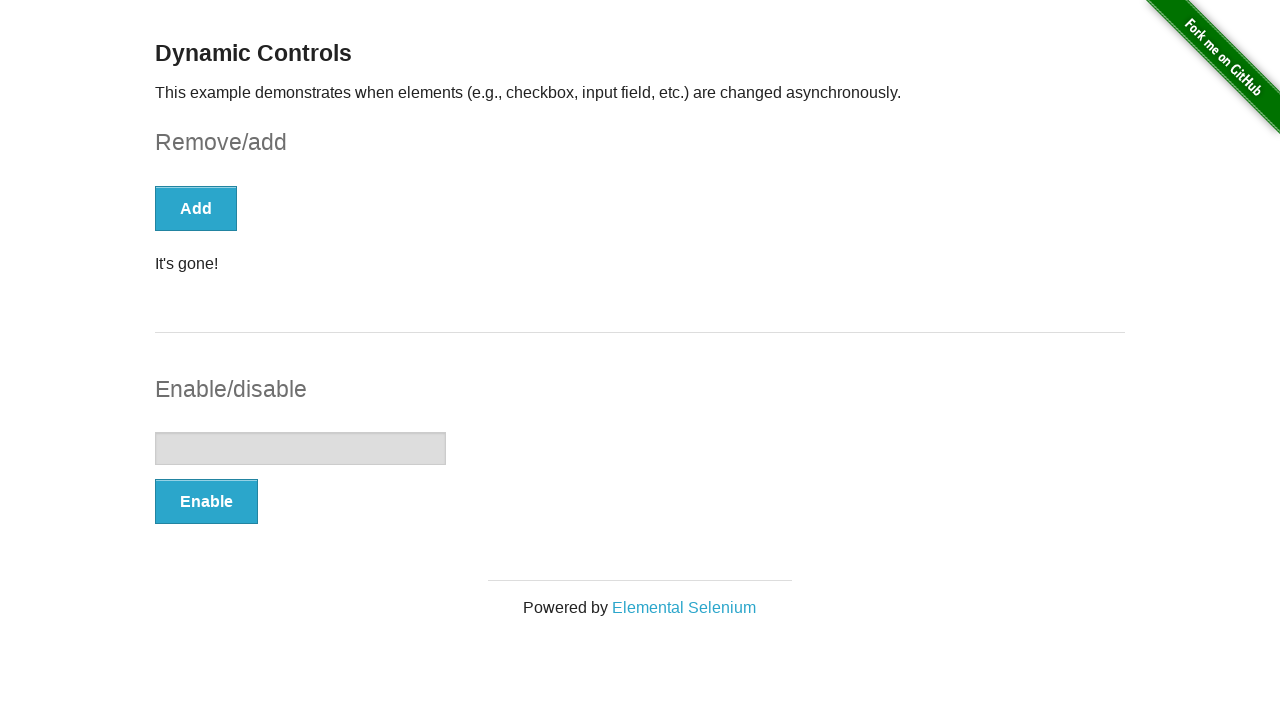

Verified text input is initially disabled
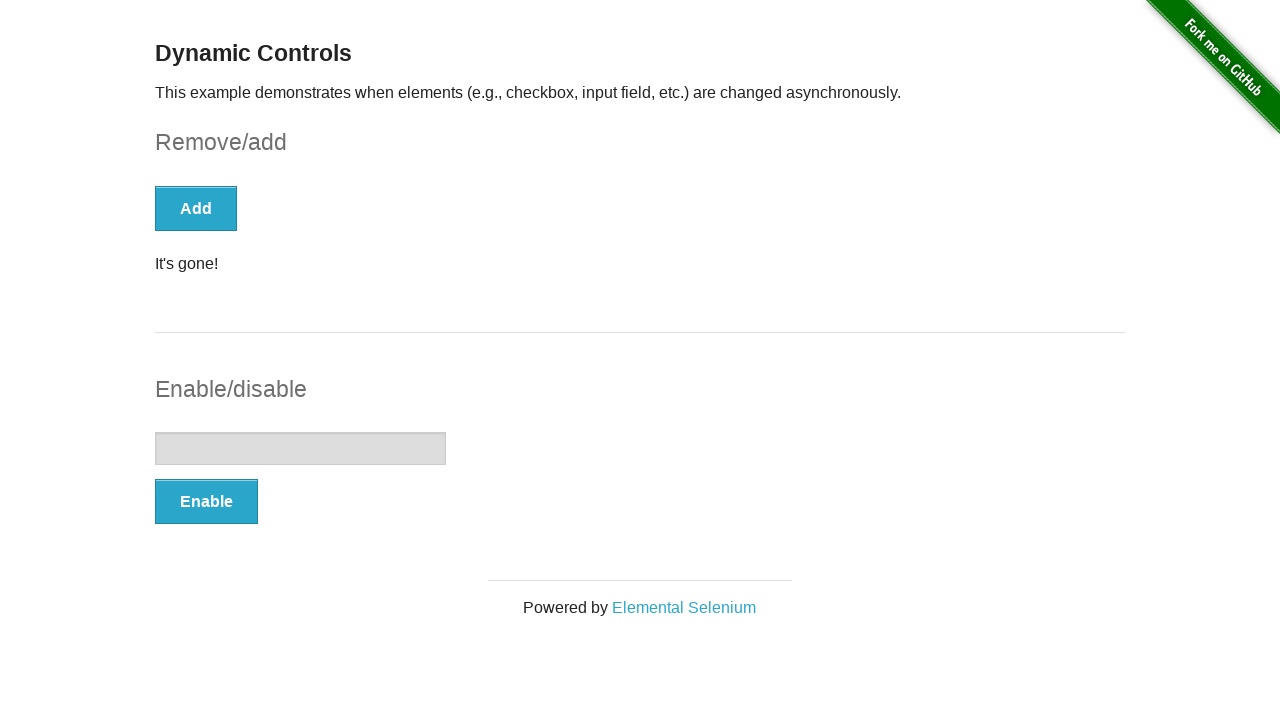

Clicked the Enable button to enable the text input at (206, 501) on #input-example button
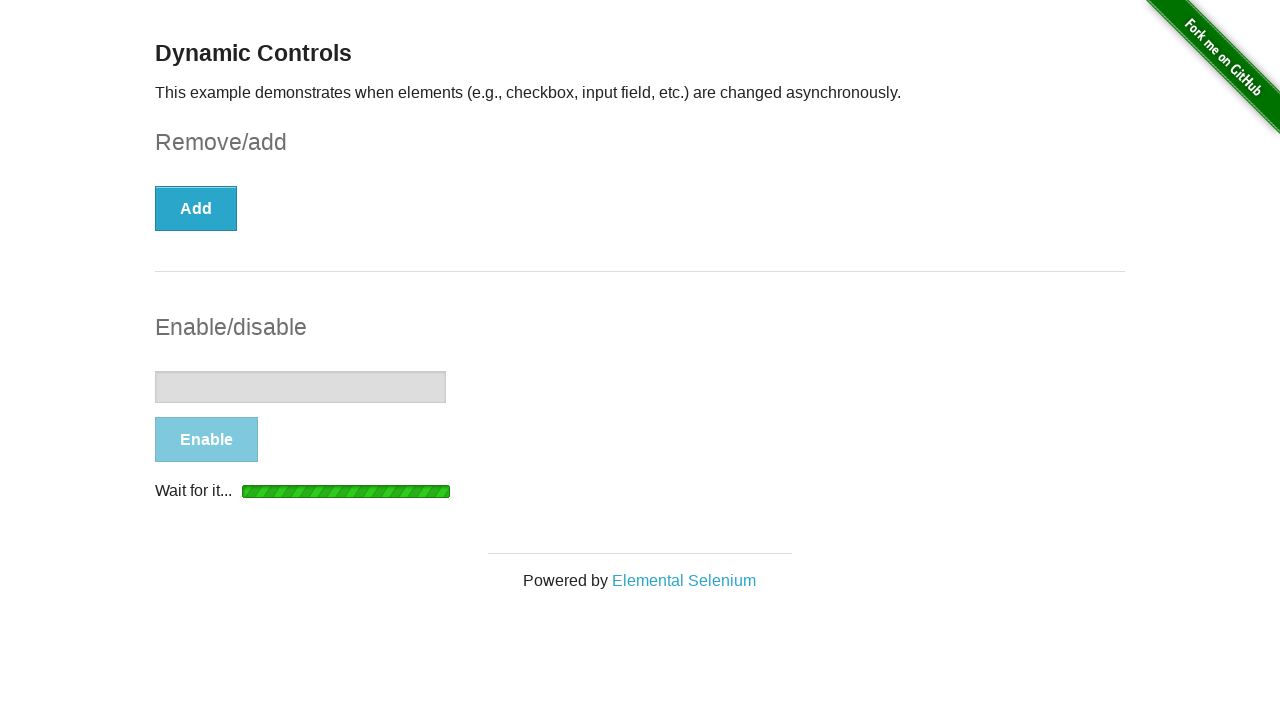

Confirmed 'It's enabled!' message appeared
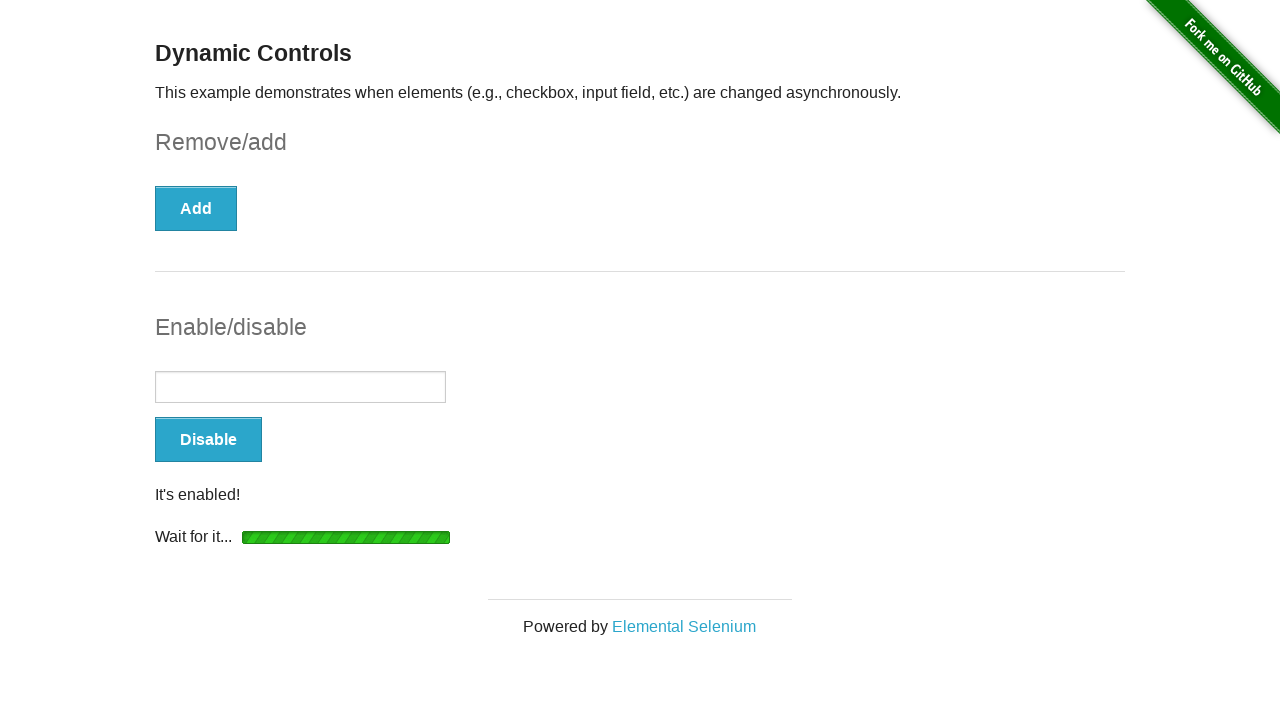

Verified text input is now enabled
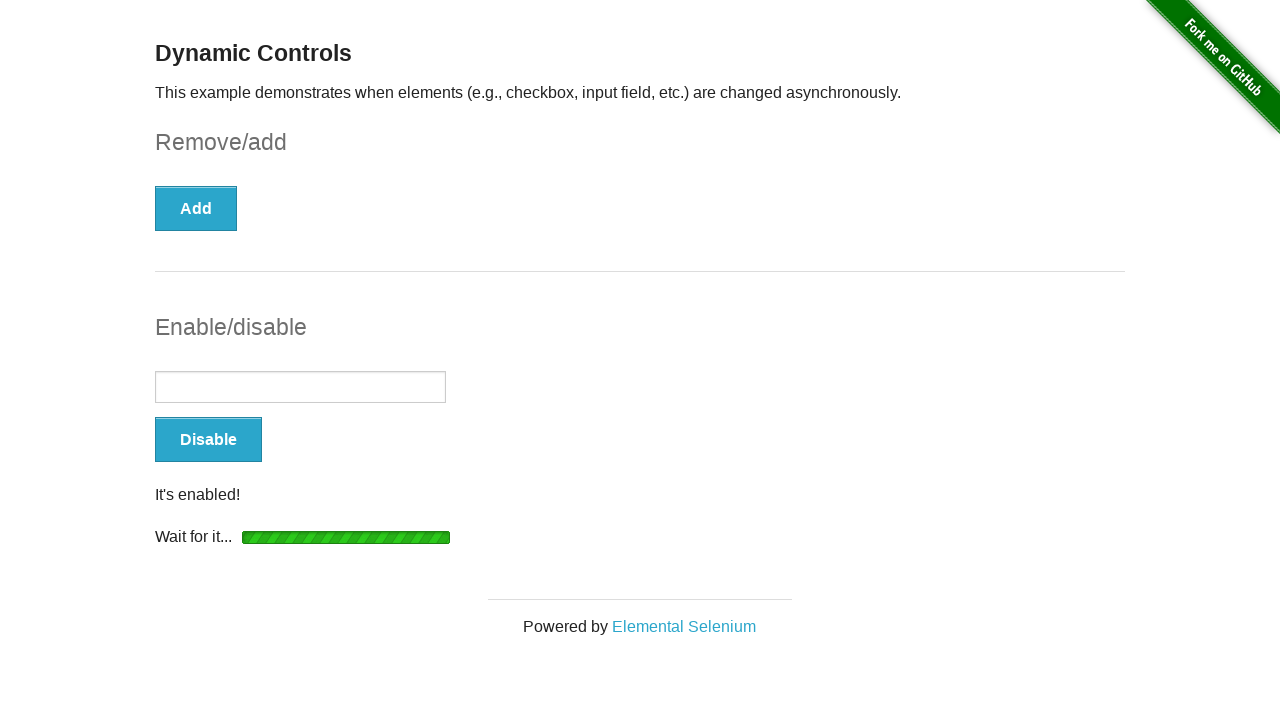

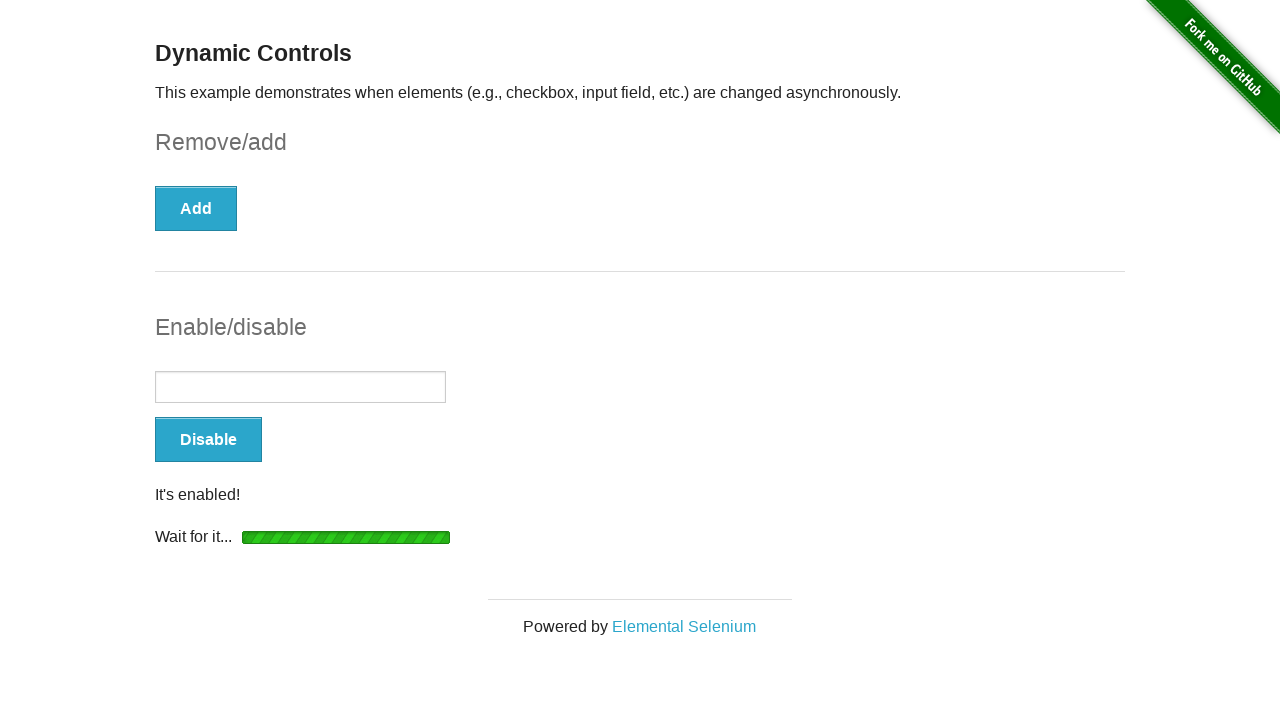